Tests completing a task in the Active filter view causes it to disappear

Starting URL: http://todomvc4tasj.herokuapp.com/#/active

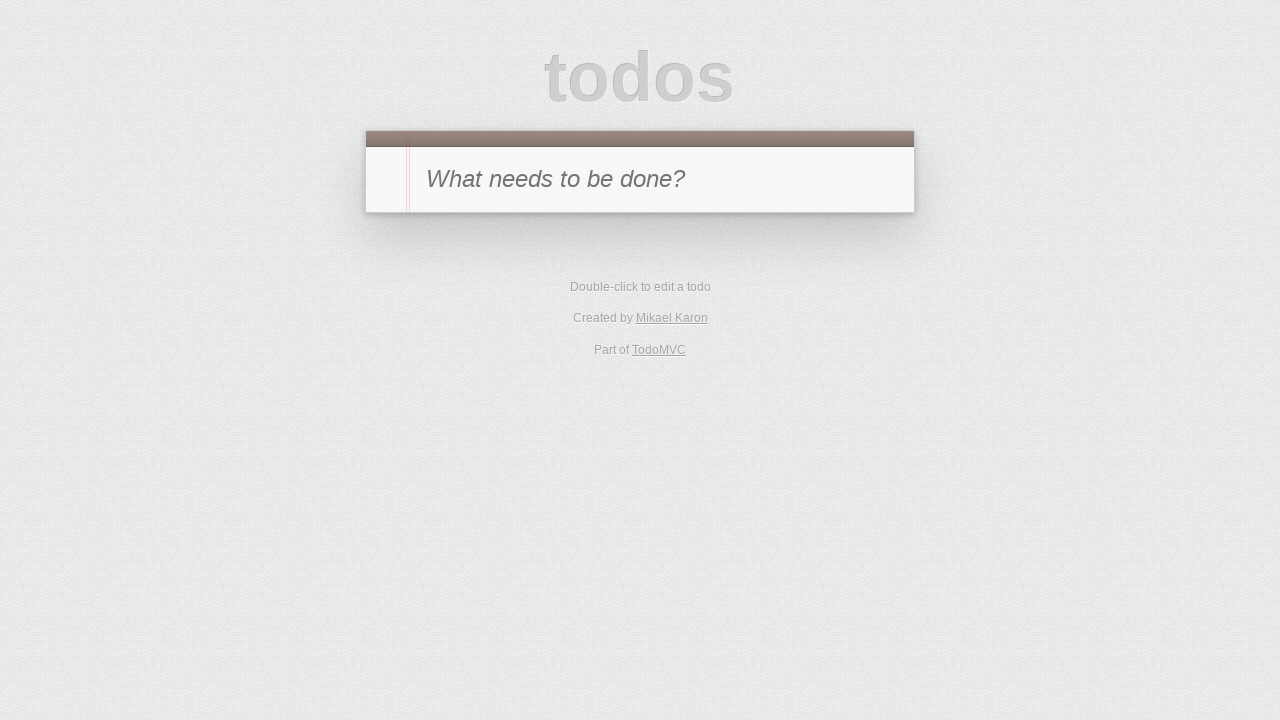

Set localStorage with 1 active task 'A'
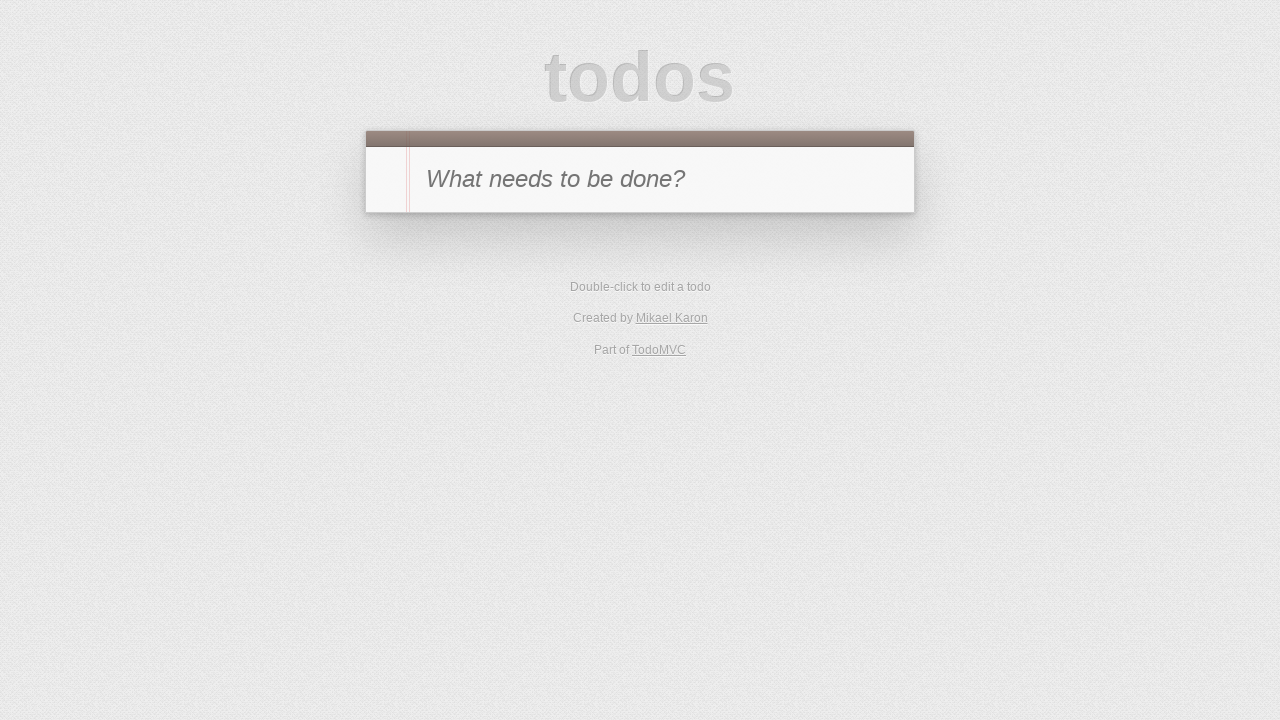

Reloaded page to load task from localStorage
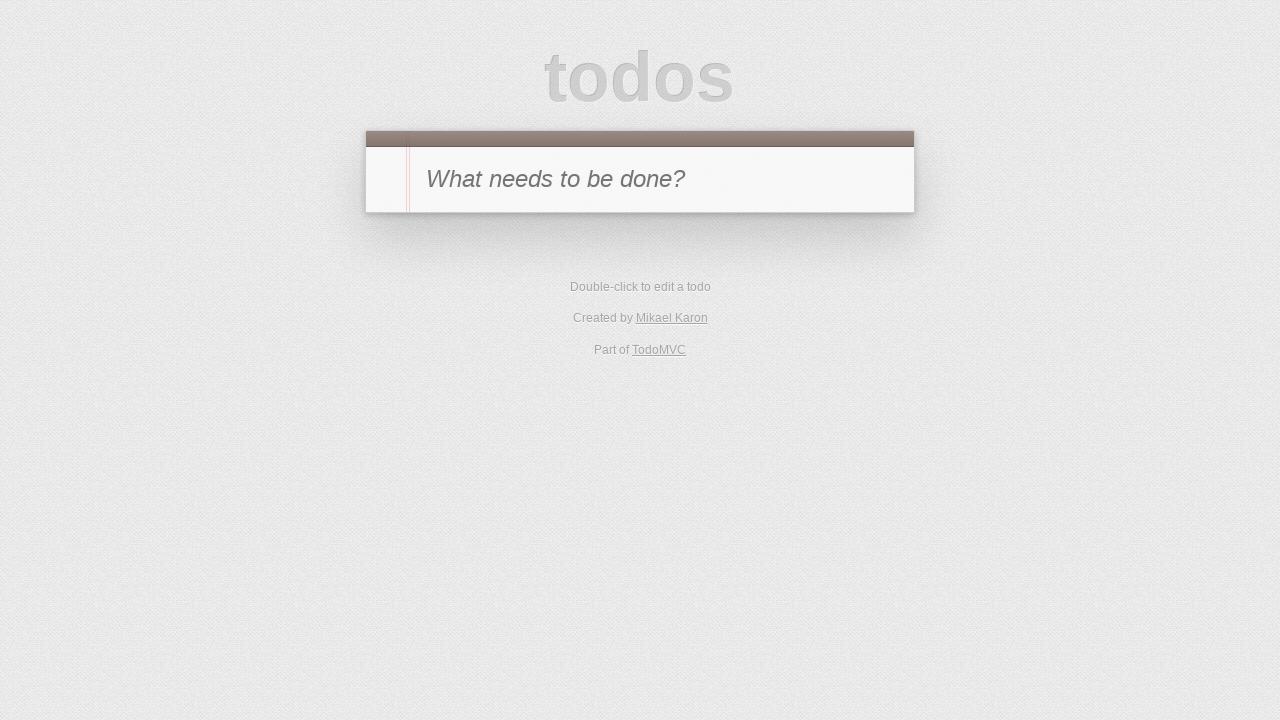

Clicked toggle checkbox on task 'A' to mark it complete at (386, 242) on #todo-list>li >> internal:has-text="A"i >> .toggle
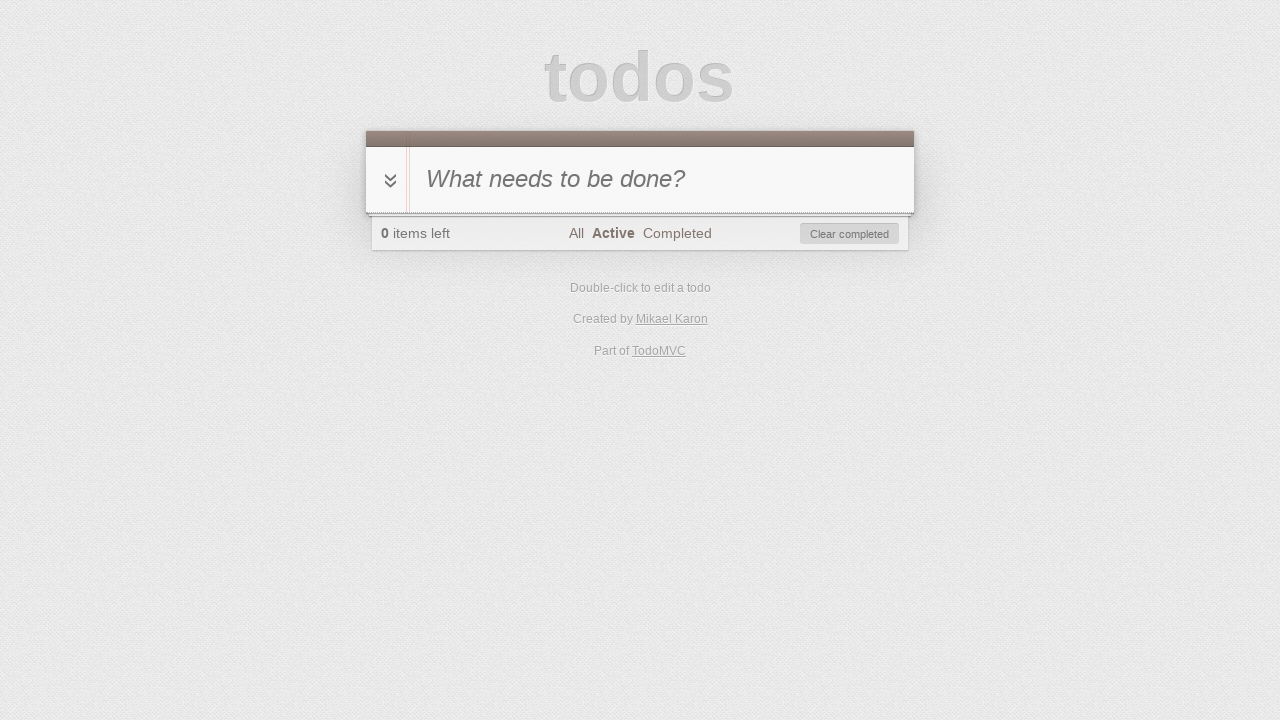

Verified no visible tasks remain in active filter view
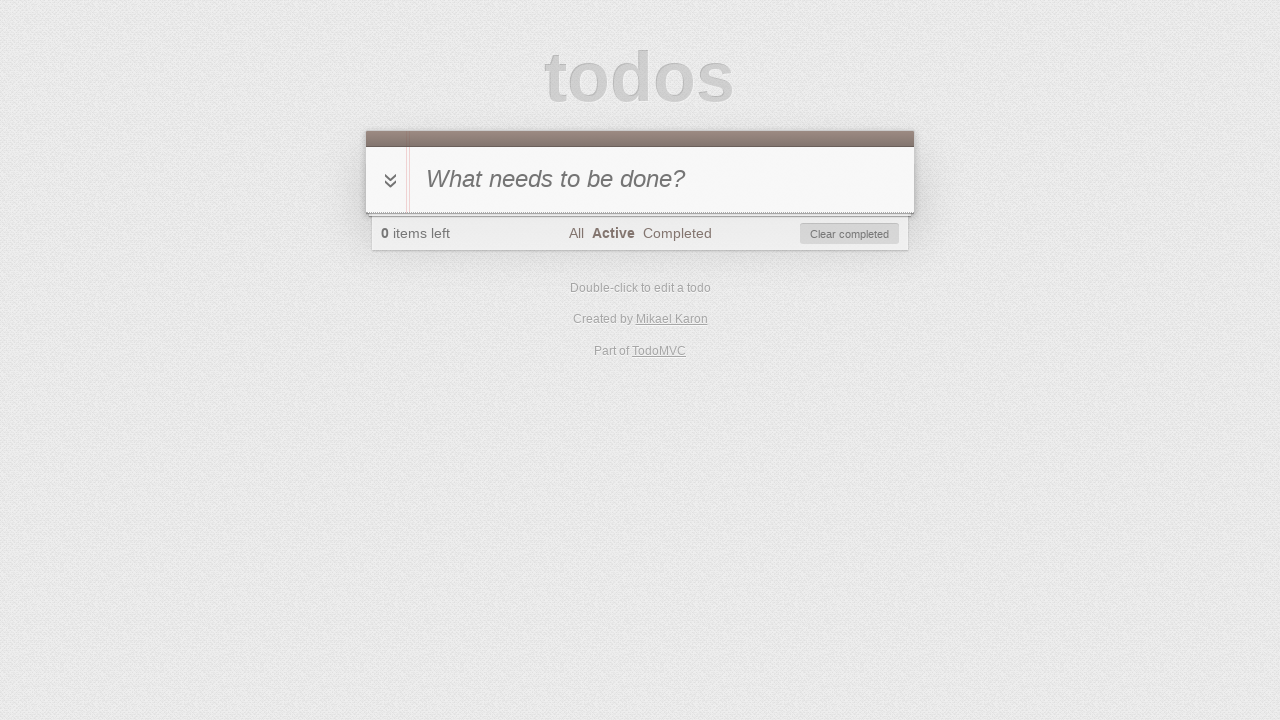

Verified items left counter shows 0
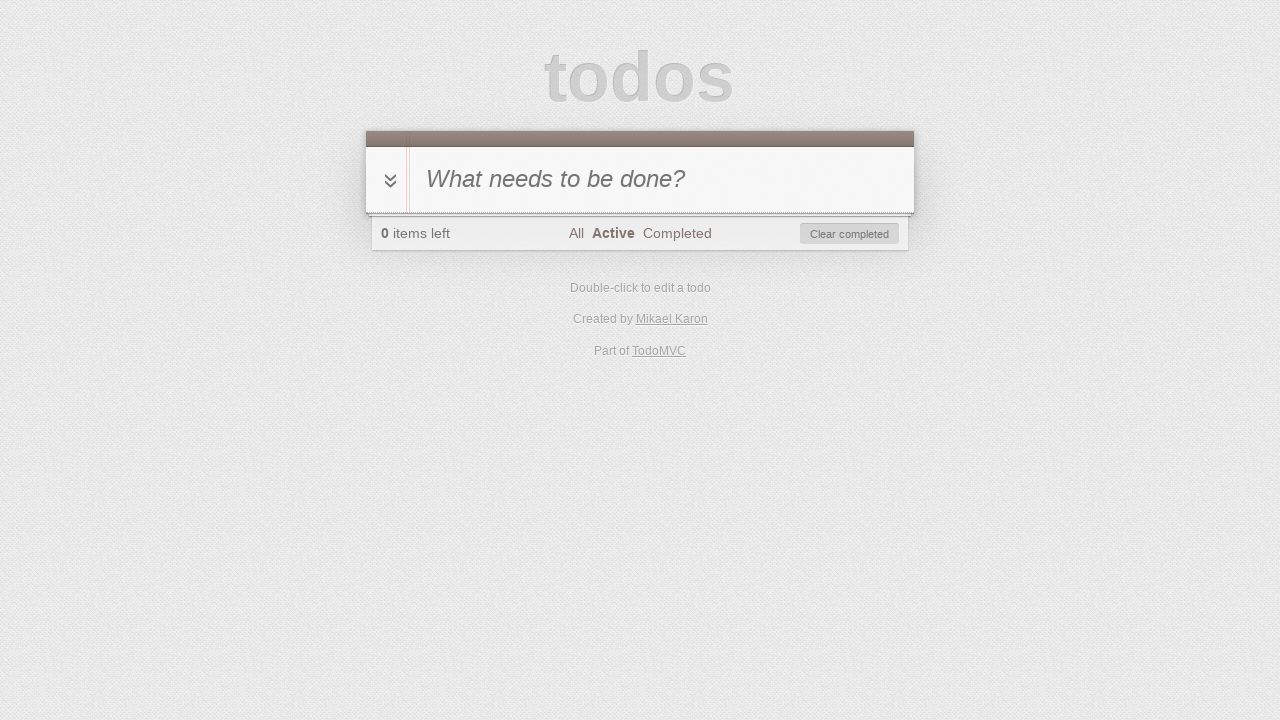

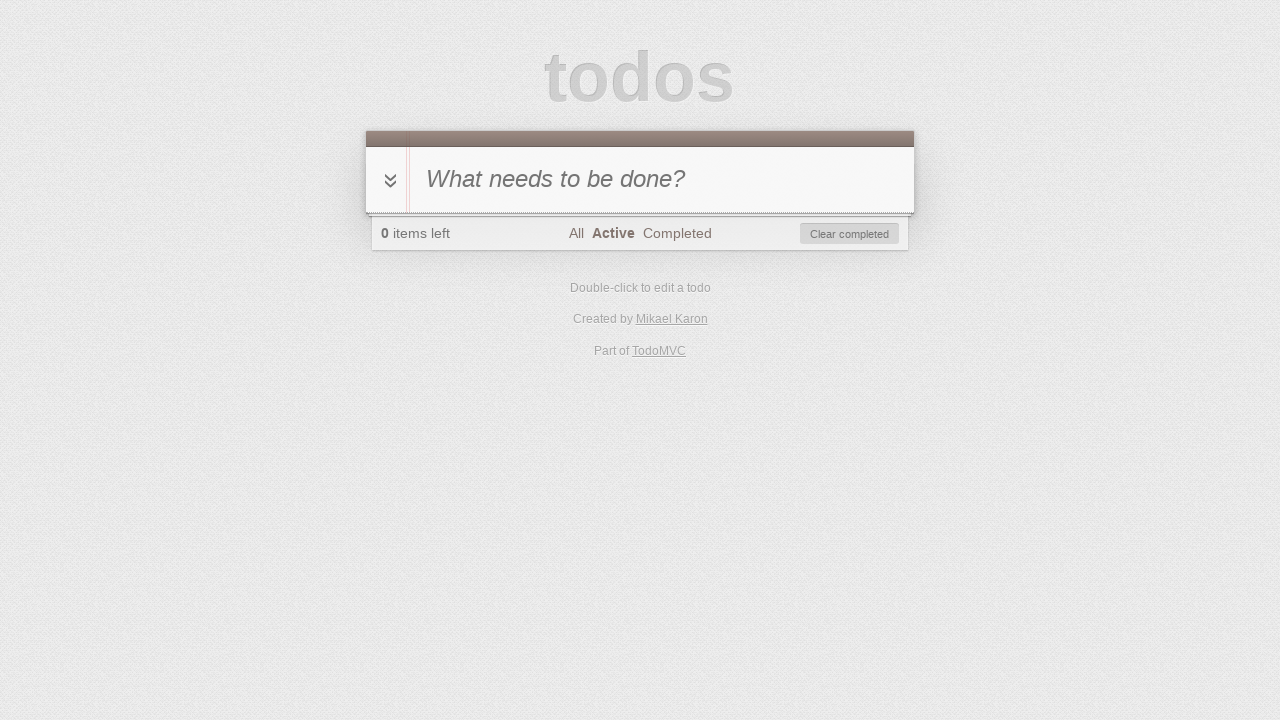